Tests date picker functionality by clicking on the date input field to open the calendar and selecting the 25th day of the month.

Starting URL: http://seleniumpractise.blogspot.com/2016/08/how-to-handle-calendar-in-selenium.html

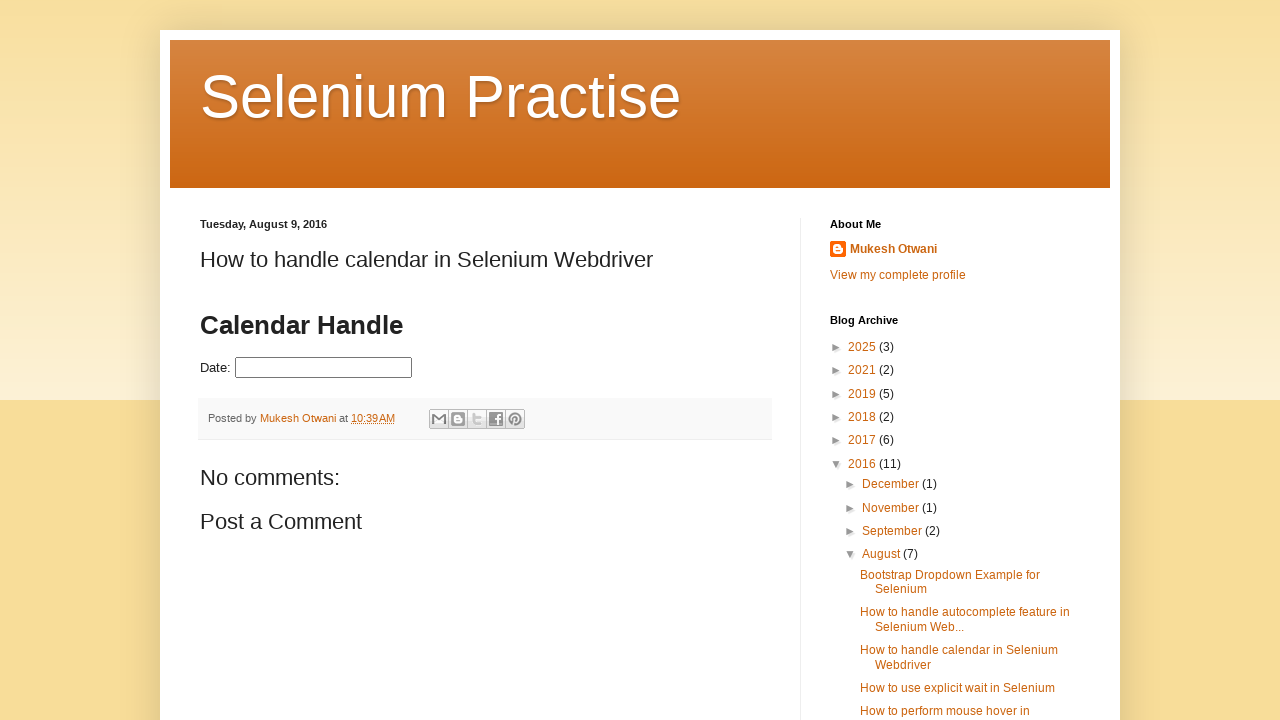

Clicked on the date picker input field to open the calendar at (324, 368) on input#datepicker
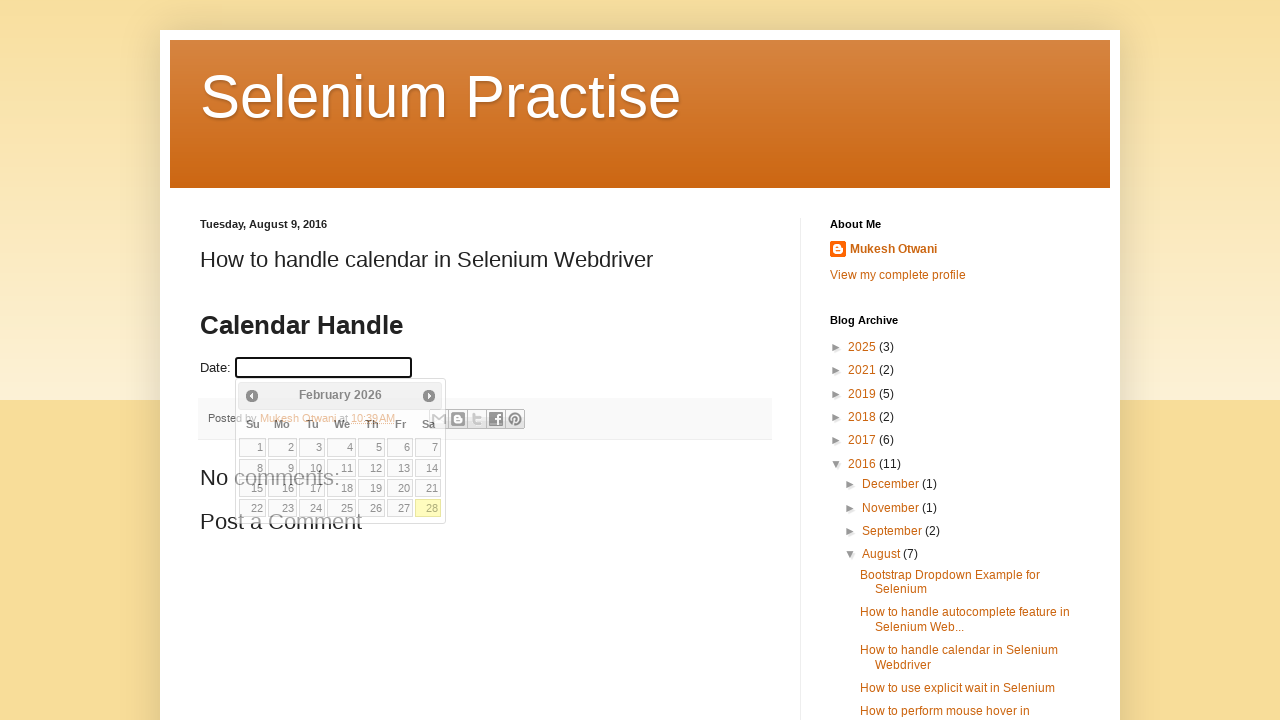

Selected the 25th day from the calendar at (342, 508) on td a:has-text('25')
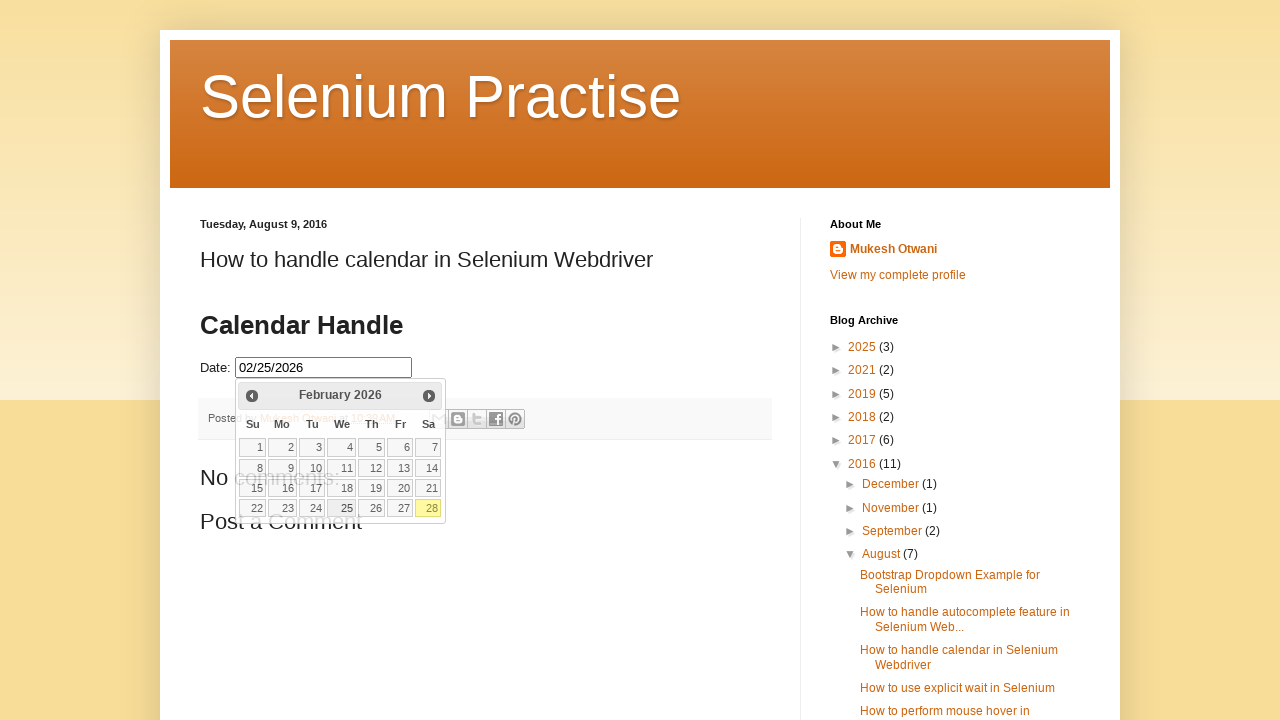

Verified that the date was successfully selected in the input field
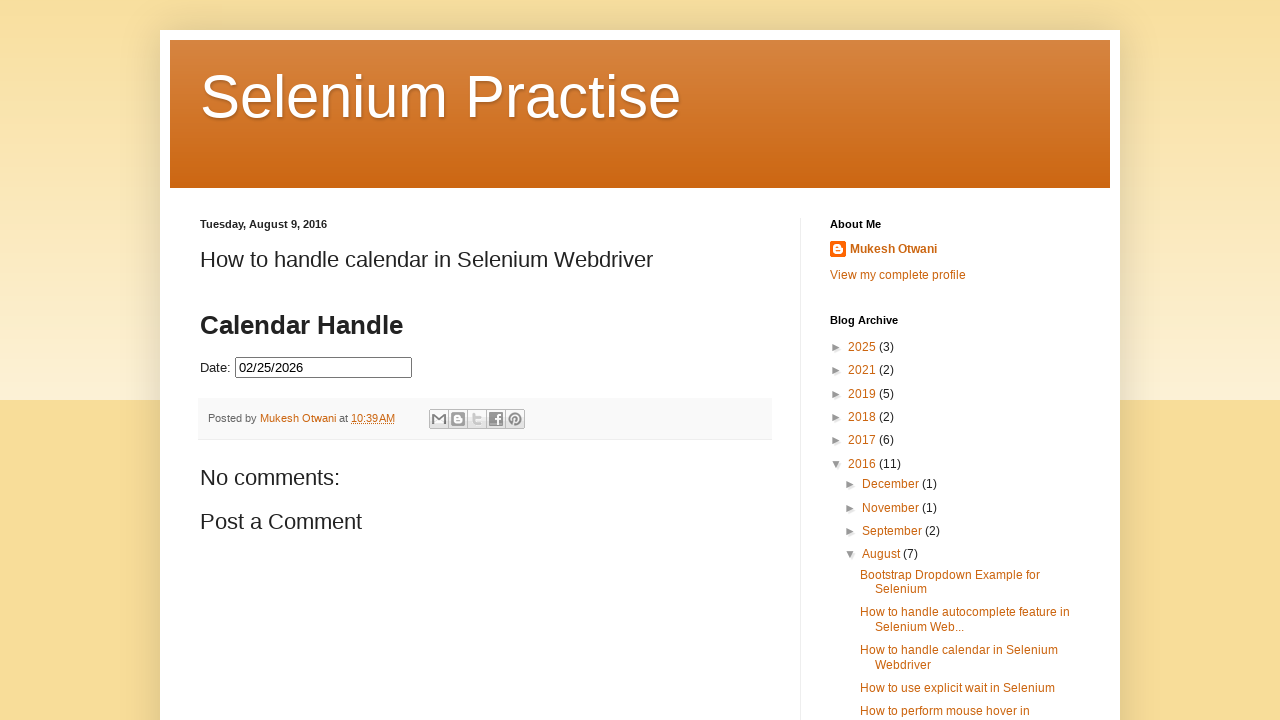

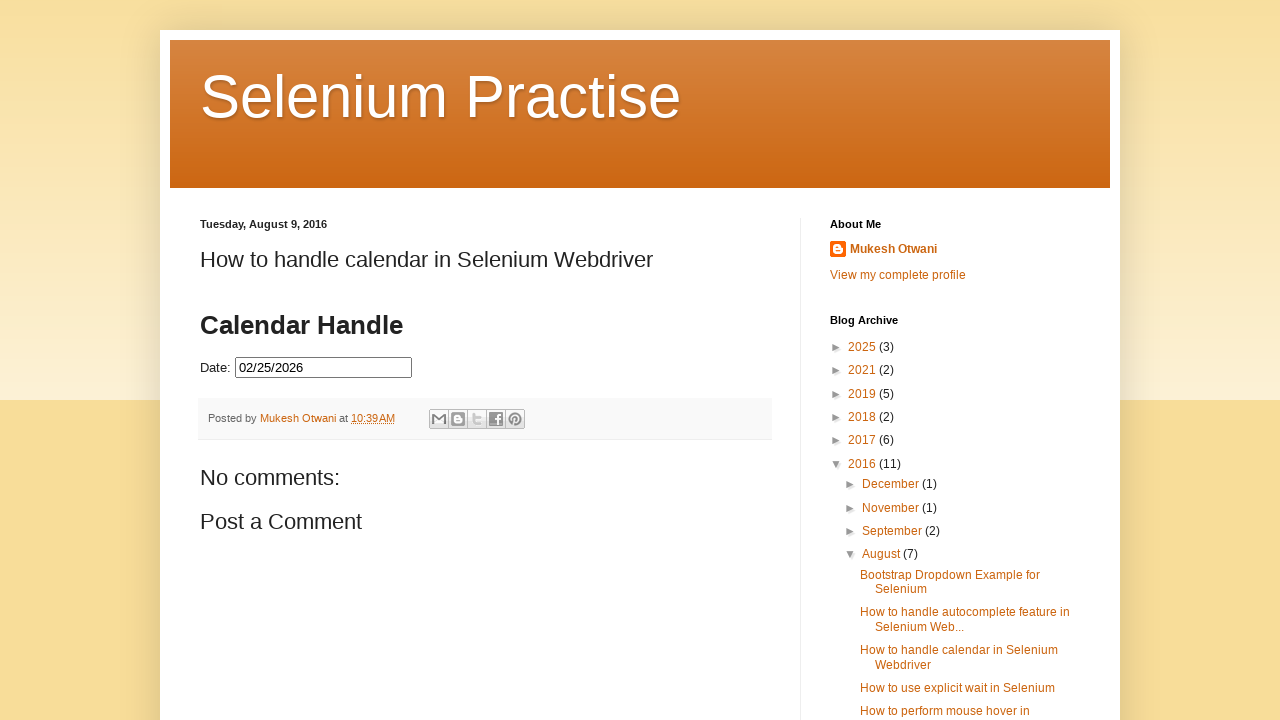